Tests implicit wait functionality by clicking buttons that trigger delayed element appearances, then filling text fields with names after the elements become visible.

Starting URL: https://www.hyrtutorials.com/p/waits-demo.html

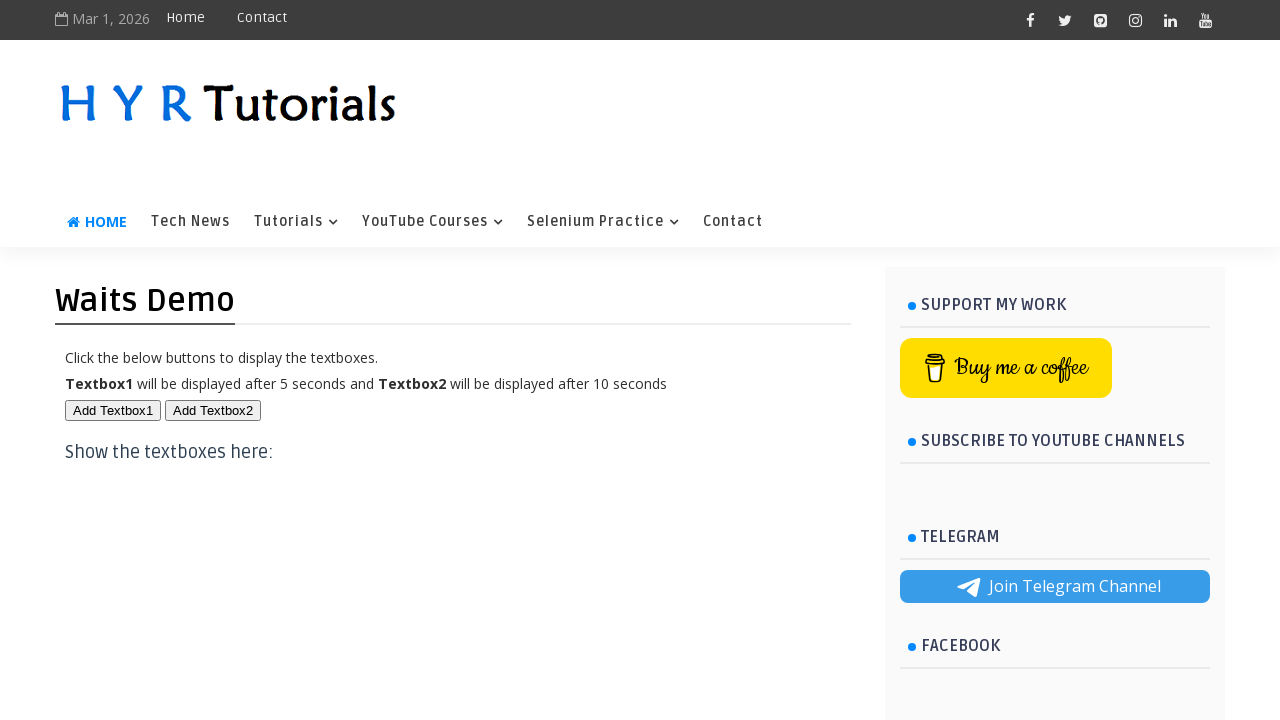

Clicked first button to trigger delayed element appearance at (113, 410) on #btn1
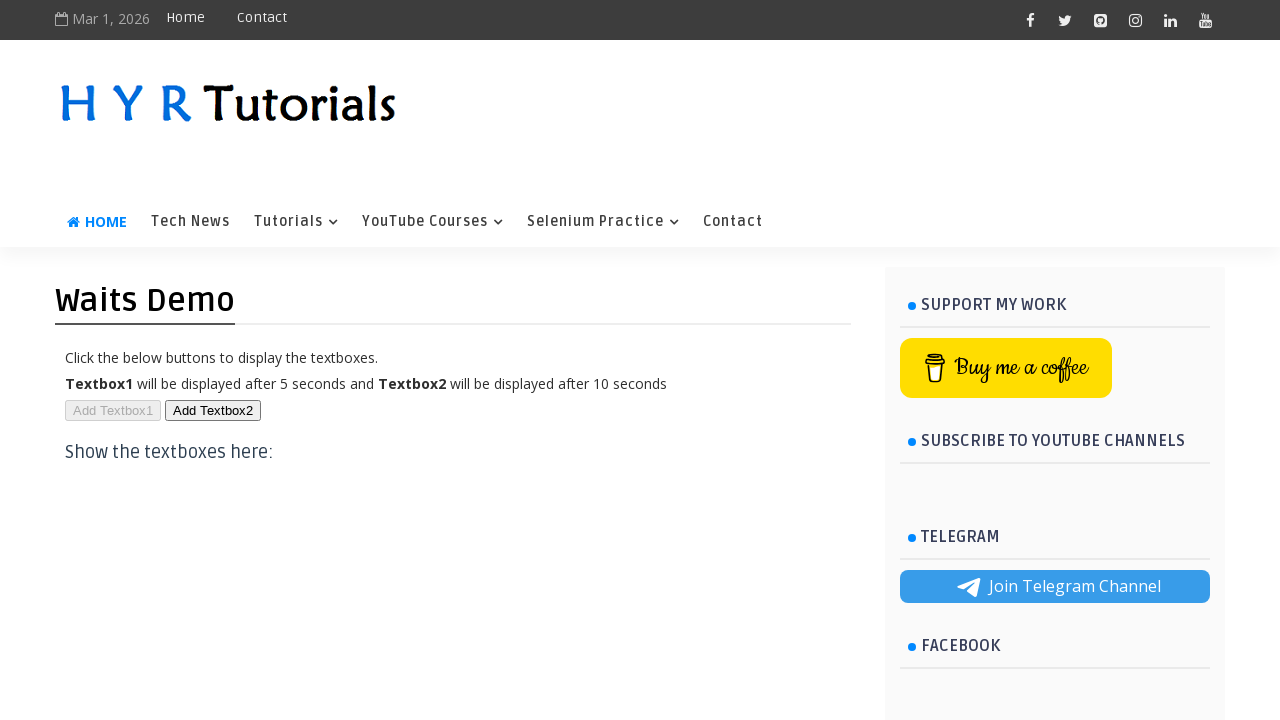

First text field became visible after implicit wait
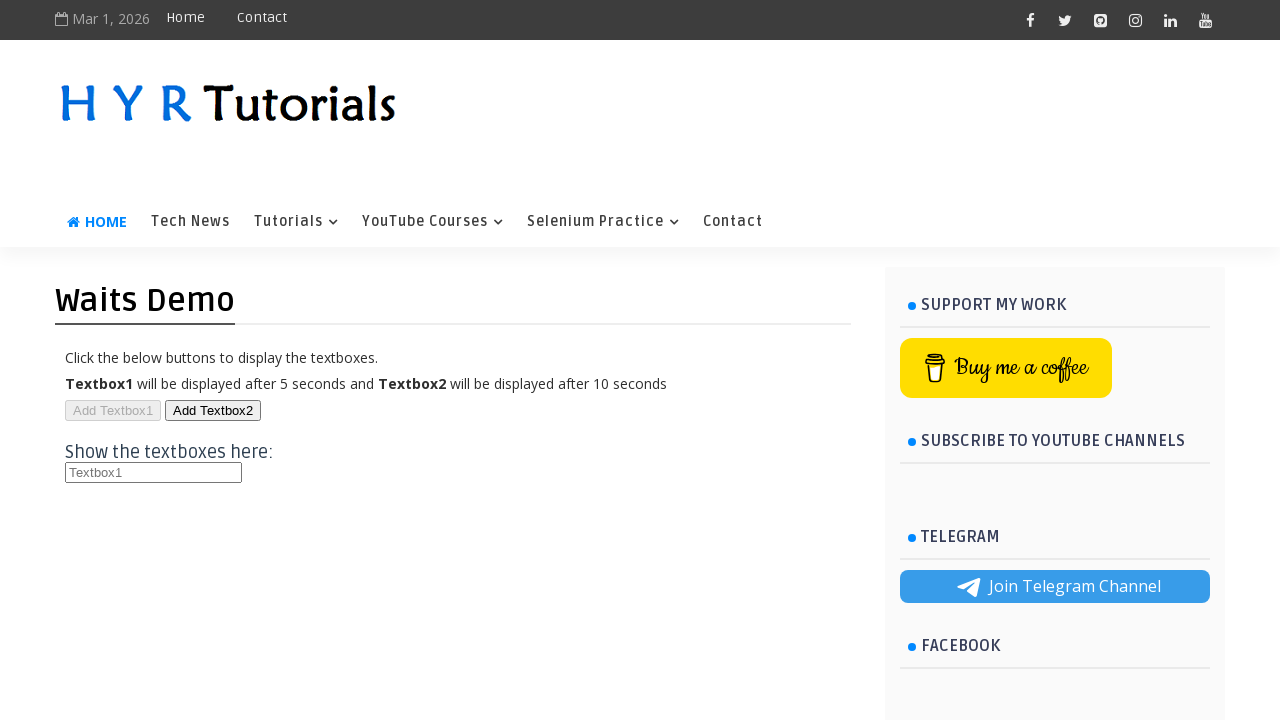

Filled first text field with 'Ravi' on #txt1
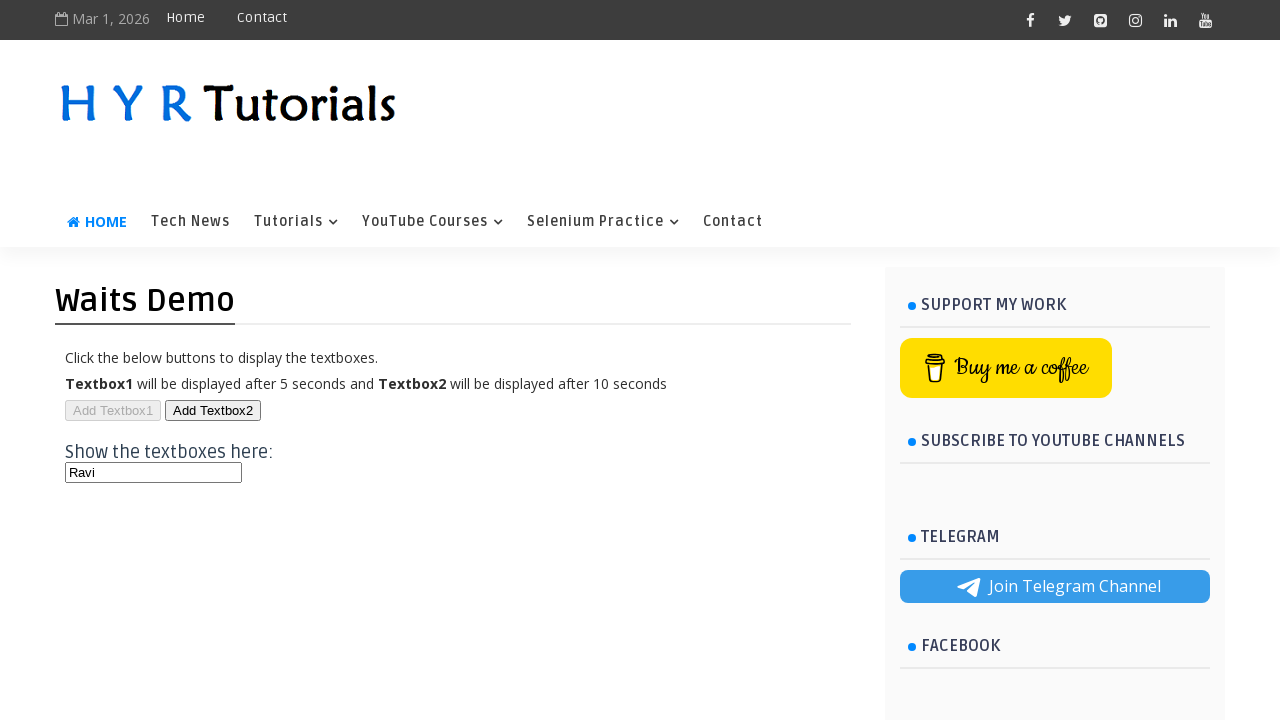

Clicked second button to trigger delayed element appearance at (213, 410) on #btn2
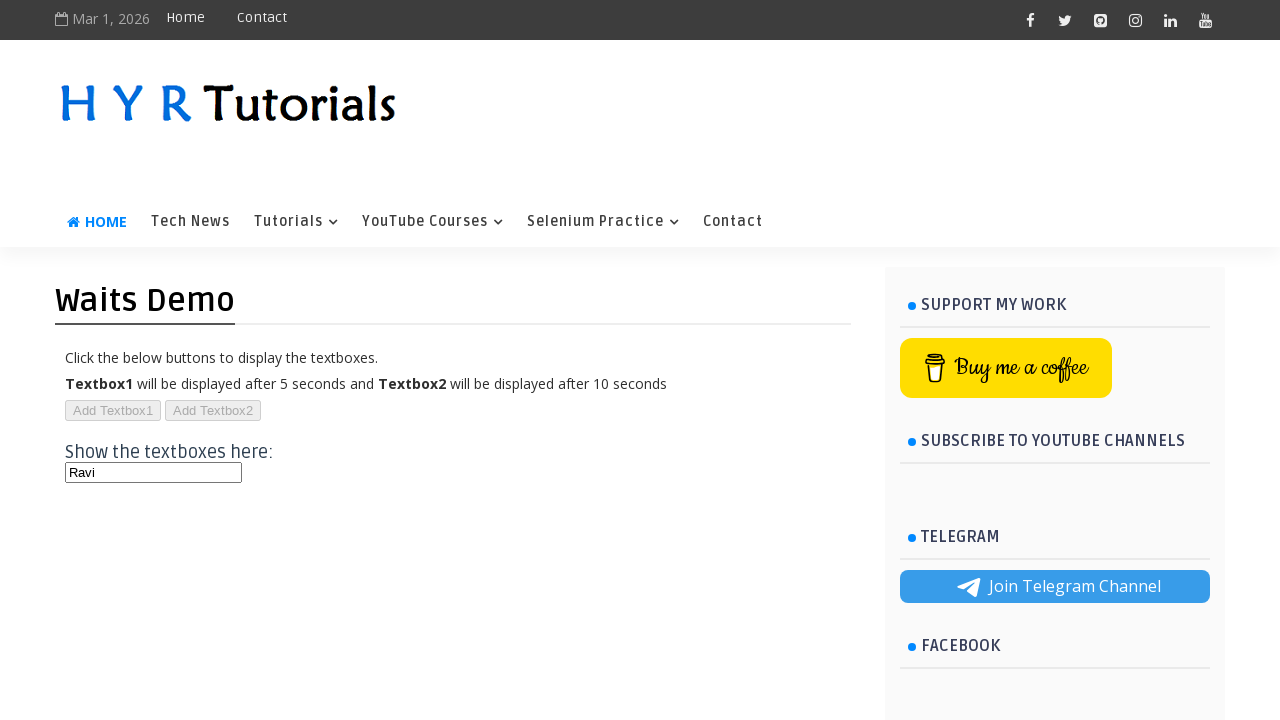

Second text field became visible after implicit wait
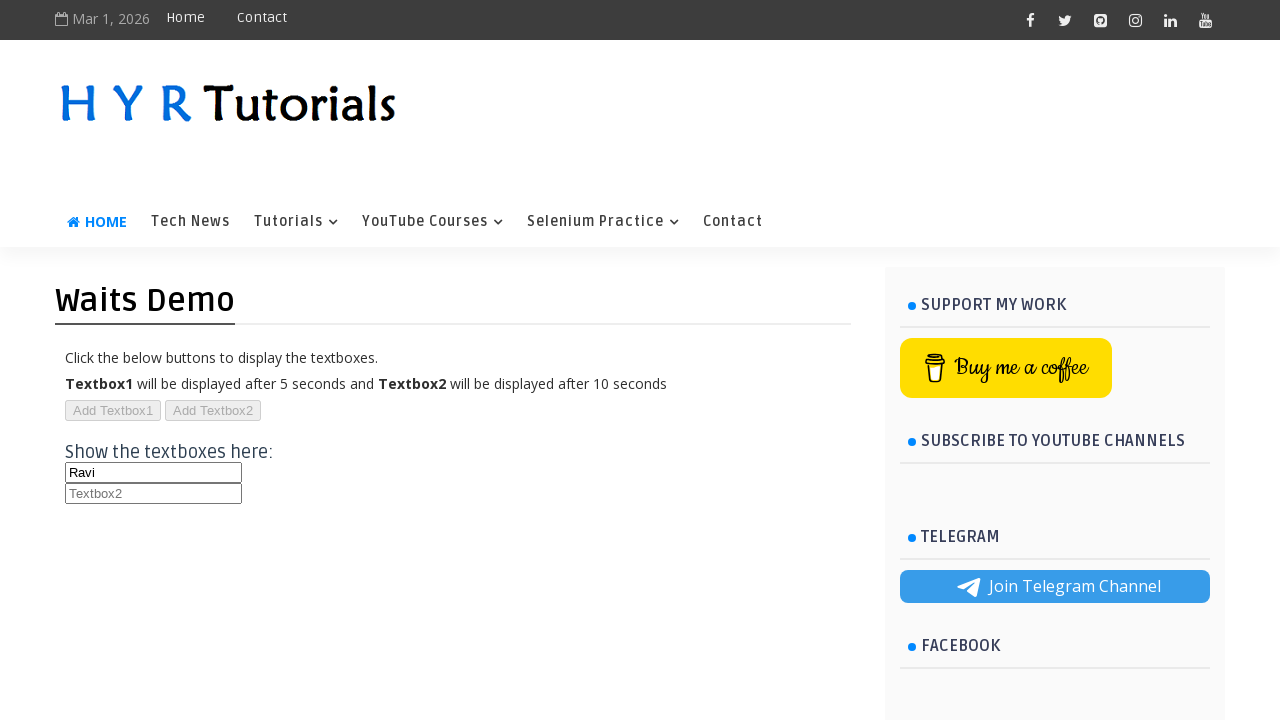

Filled second text field with 'Teja' on #txt2
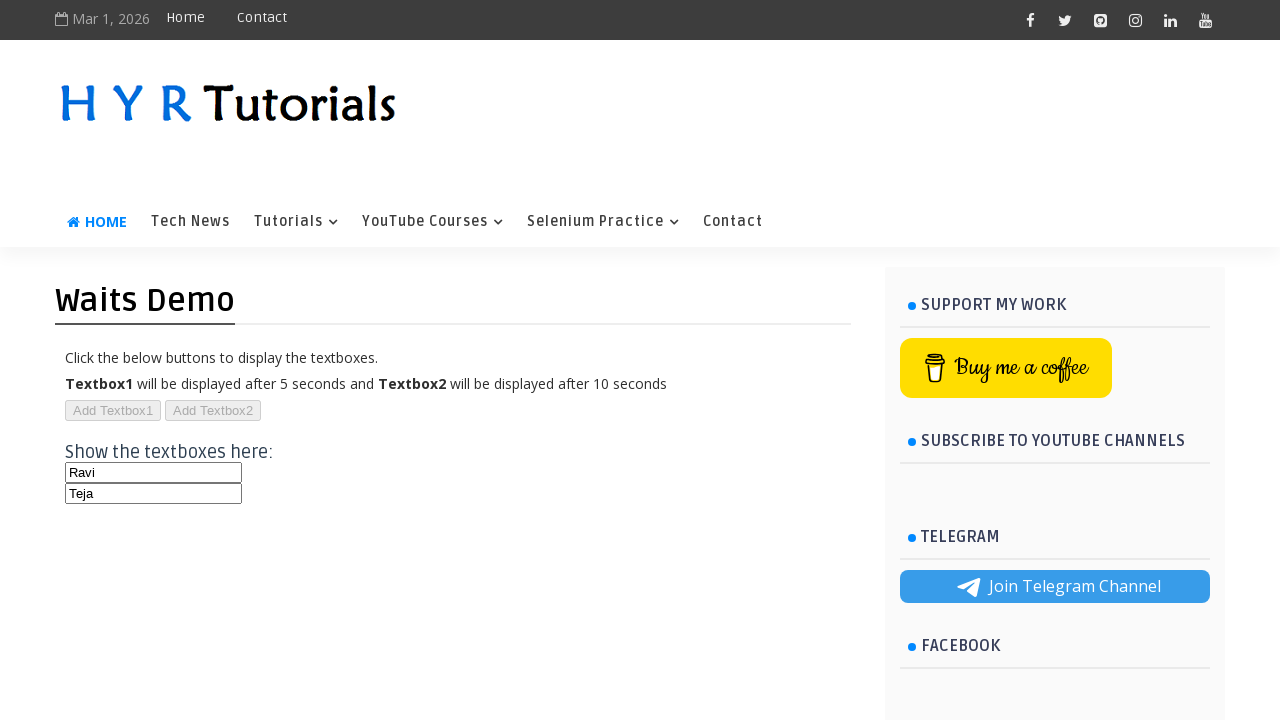

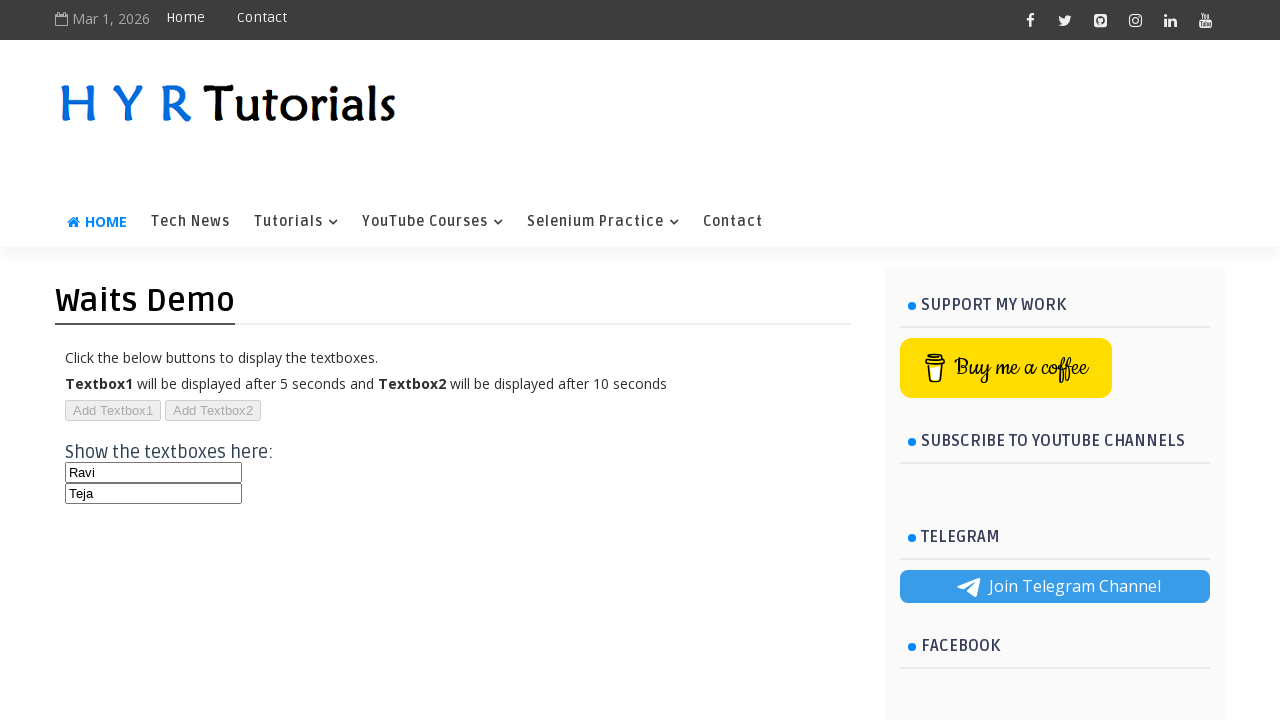